Tests the Automation Exercise website by verifying the presence of links on the homepage, clicking the Products link, and checking that the special offer element is displayed.

Starting URL: https://www.automationexercise.com/

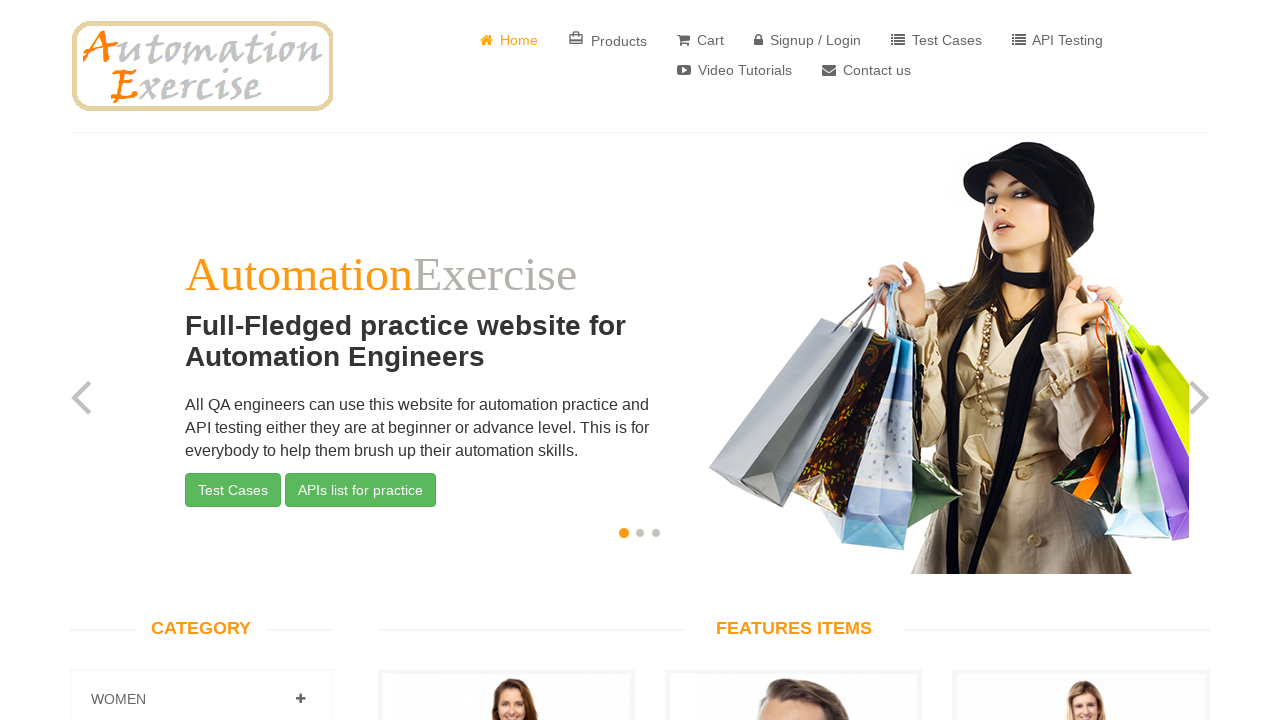

Waited for links to load on homepage
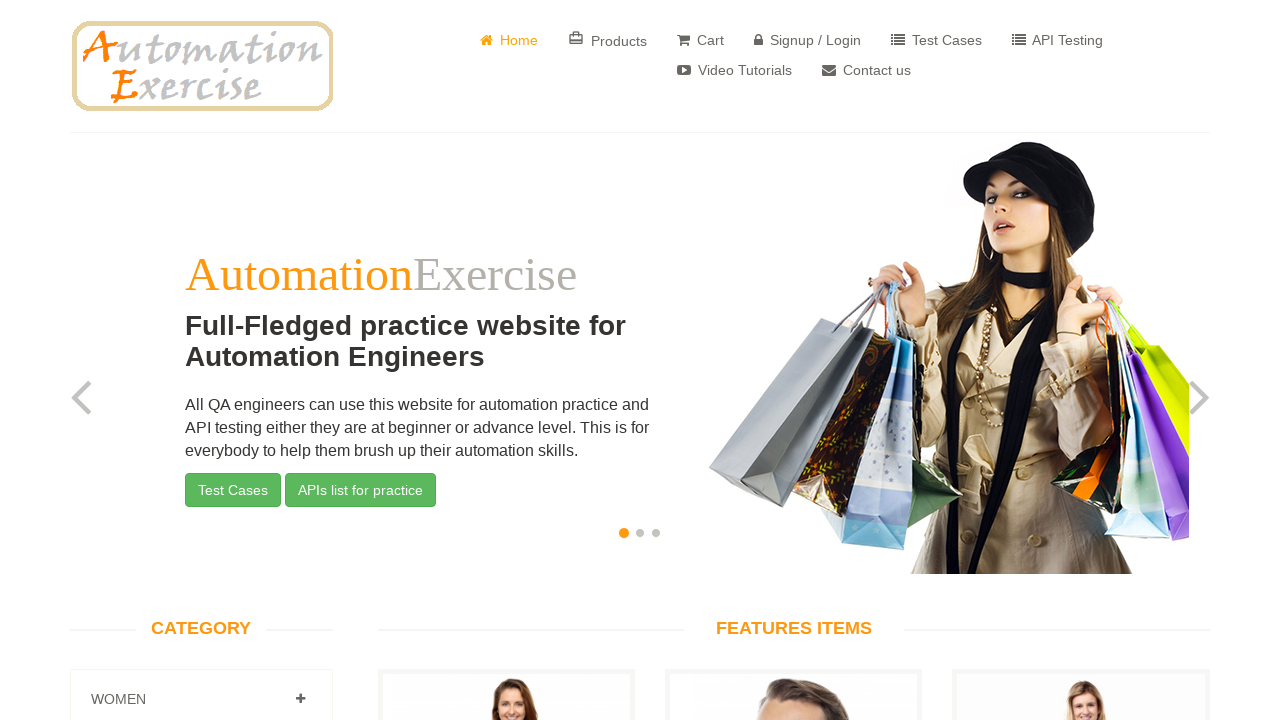

Clicked on Products link at (608, 40) on a:has-text('Products')
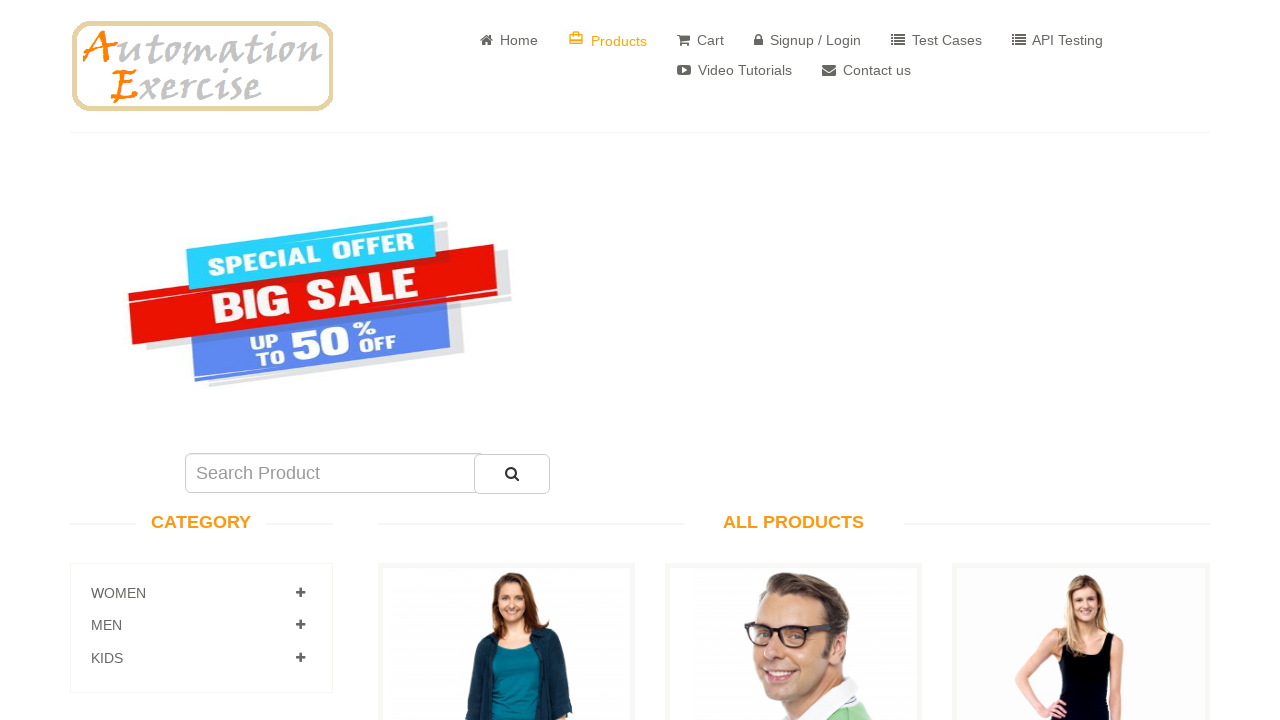

Waited for special offer element to load
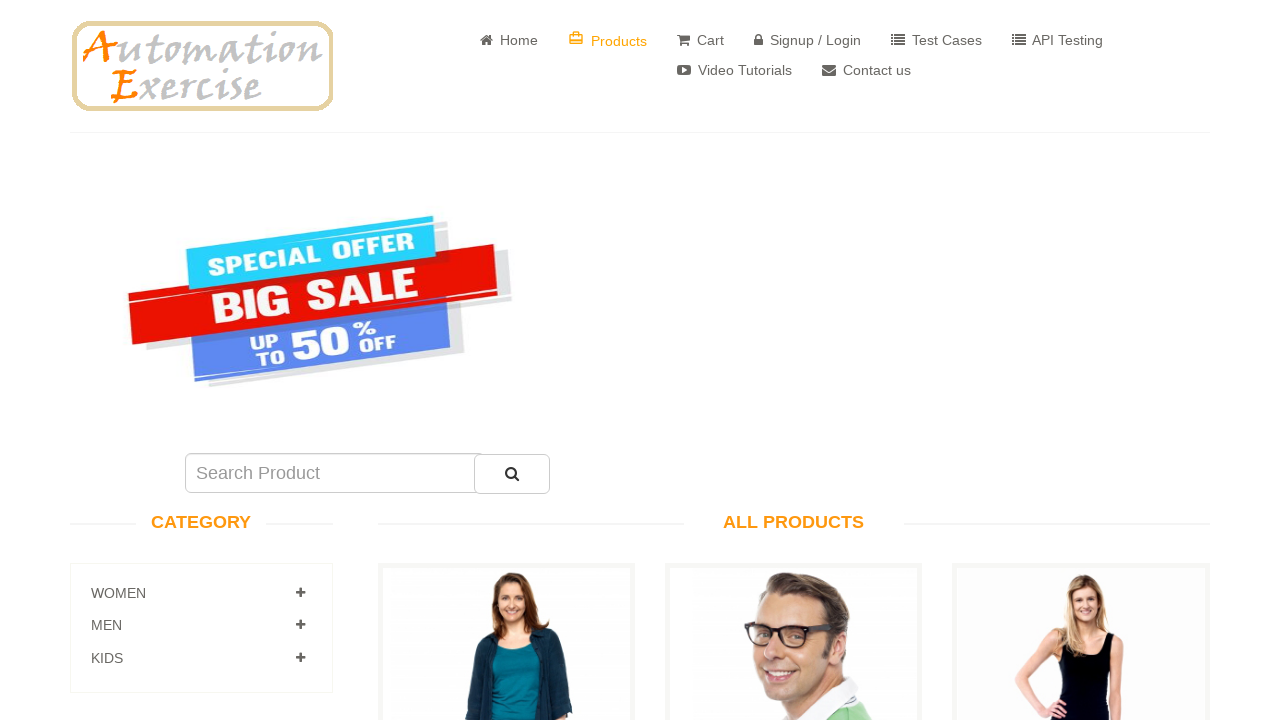

Located special offer element
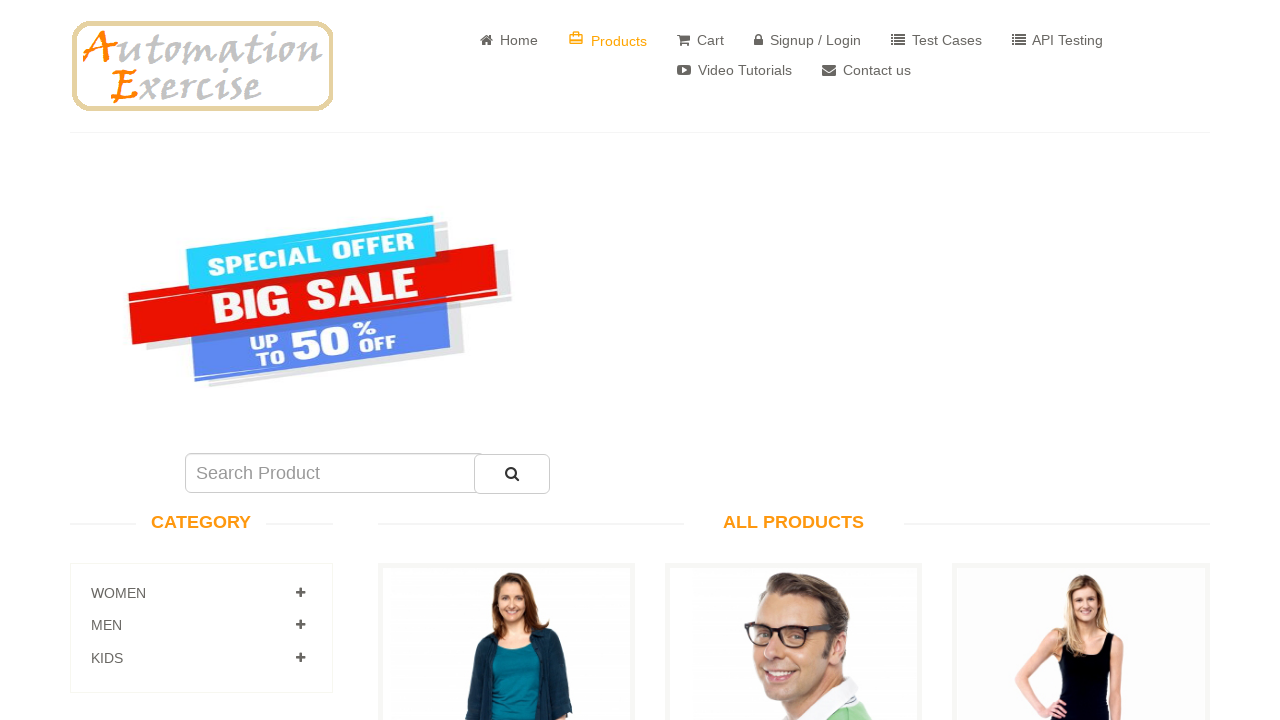

Verified that special offer element is visible
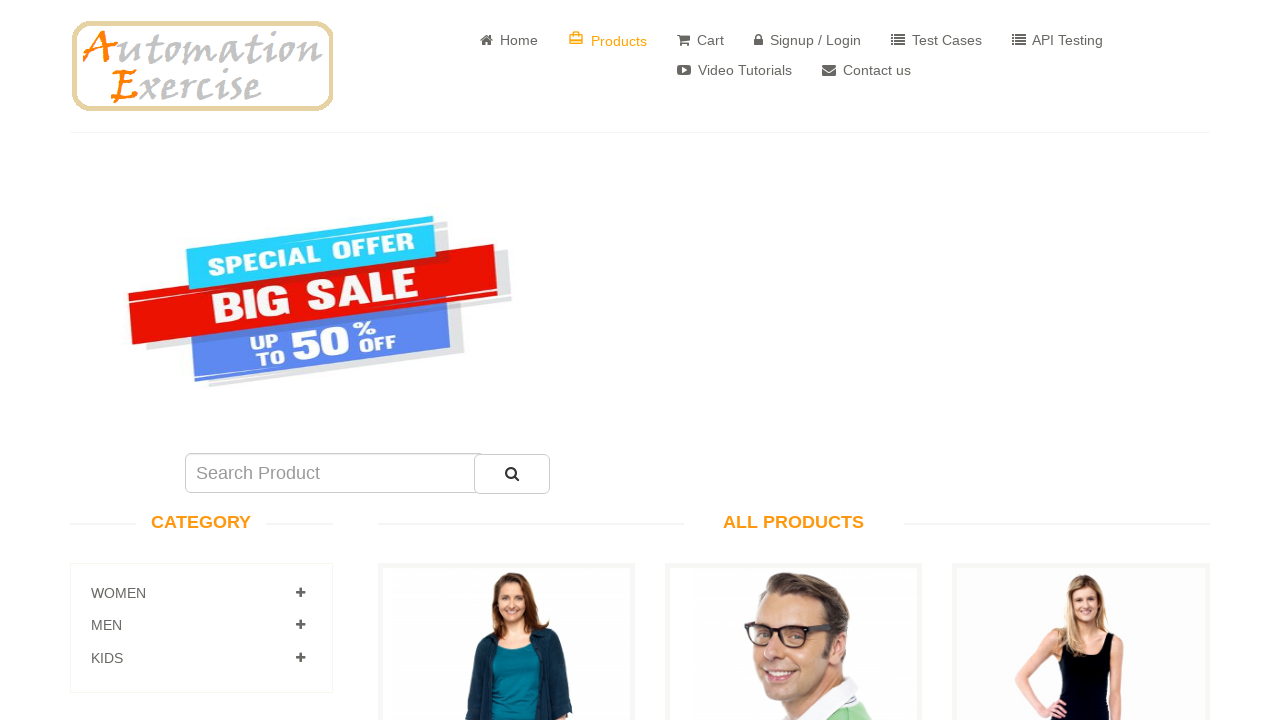

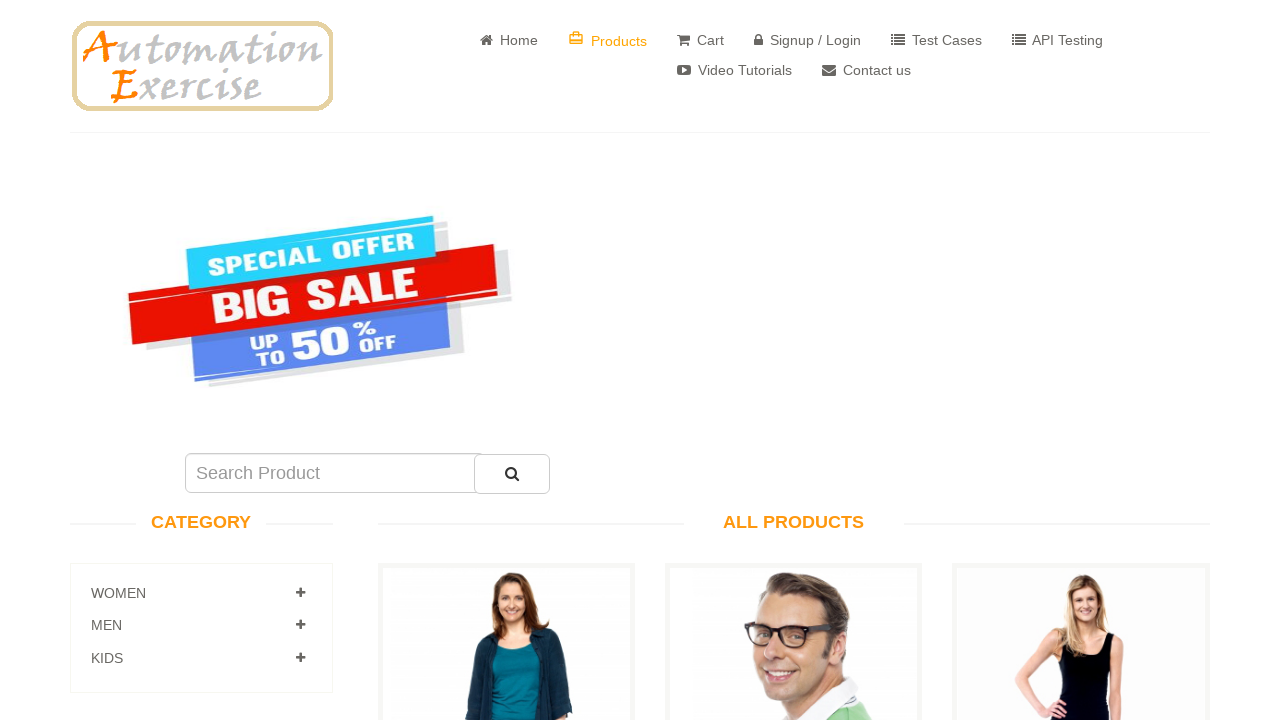